Tests handling of a prompt JavaScript alert by clicking a button to trigger the alert, entering text, and accepting it.

Starting URL: https://demoqa.com/alerts

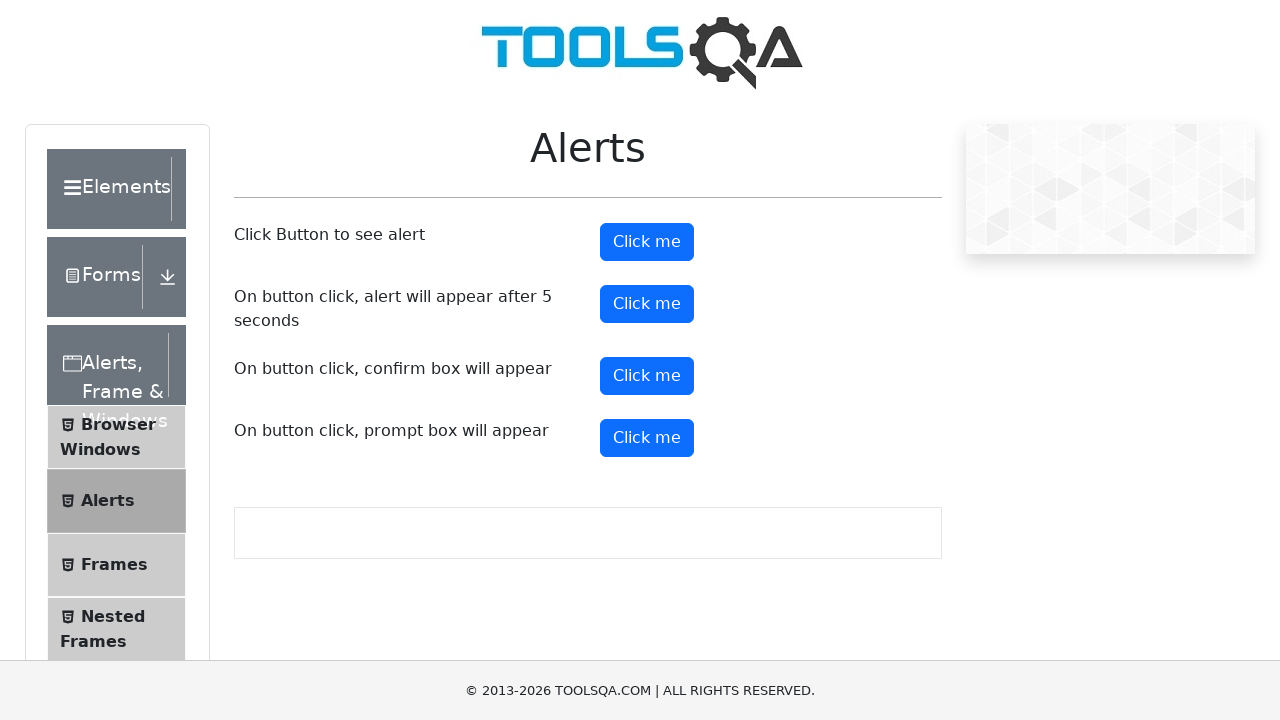

Set up dialog handler to accept prompt alert with text 'Marcus'
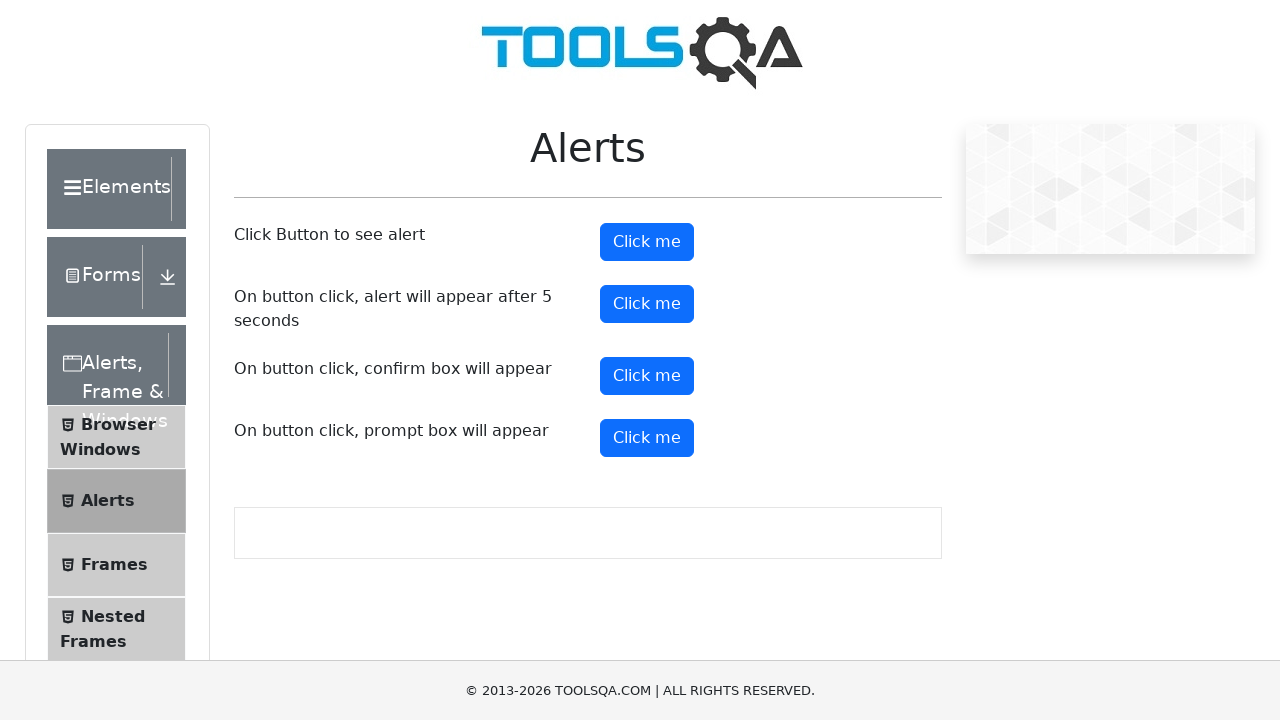

Clicked prompt button to trigger JavaScript alert at (647, 438) on #promtButton
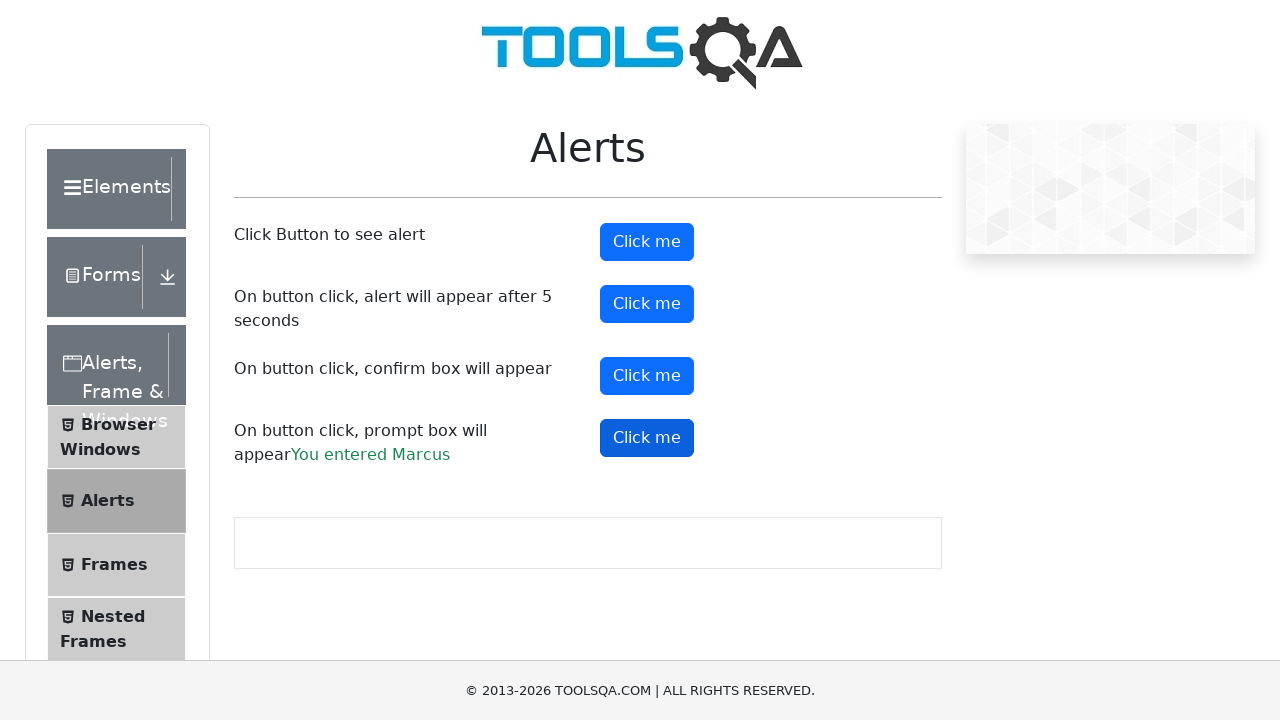

Prompt result text appeared confirming alert was accepted
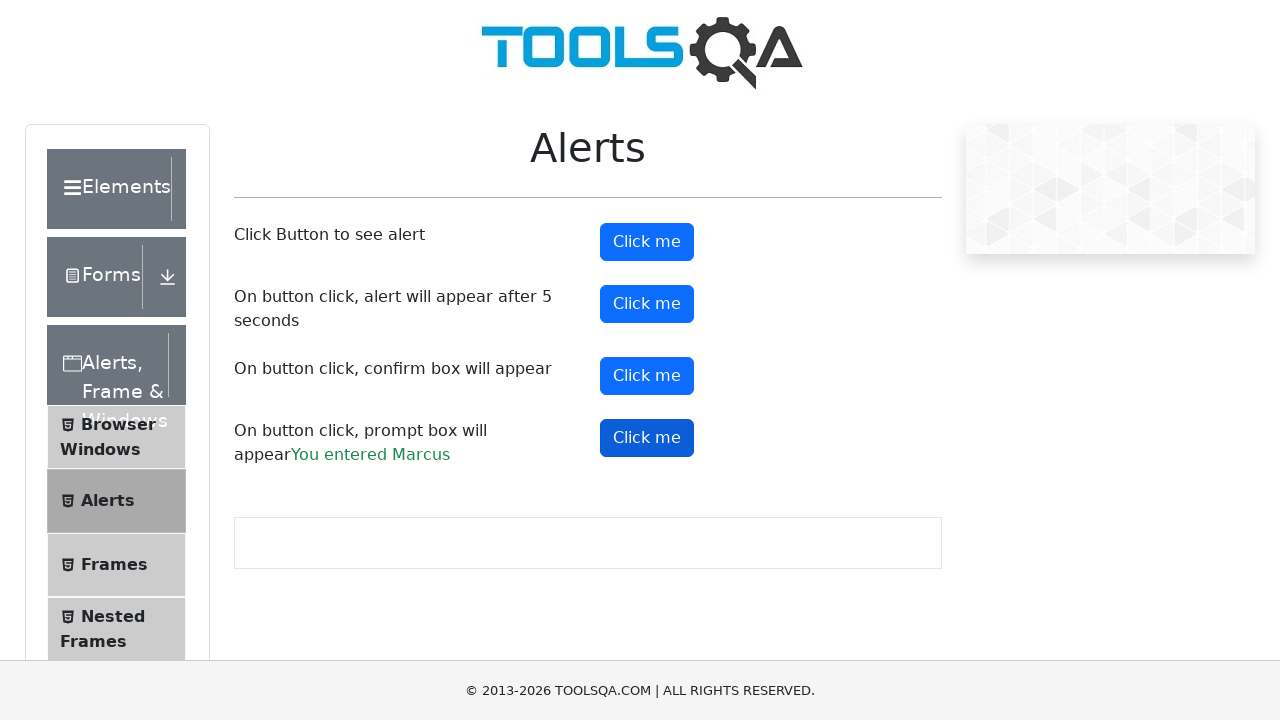

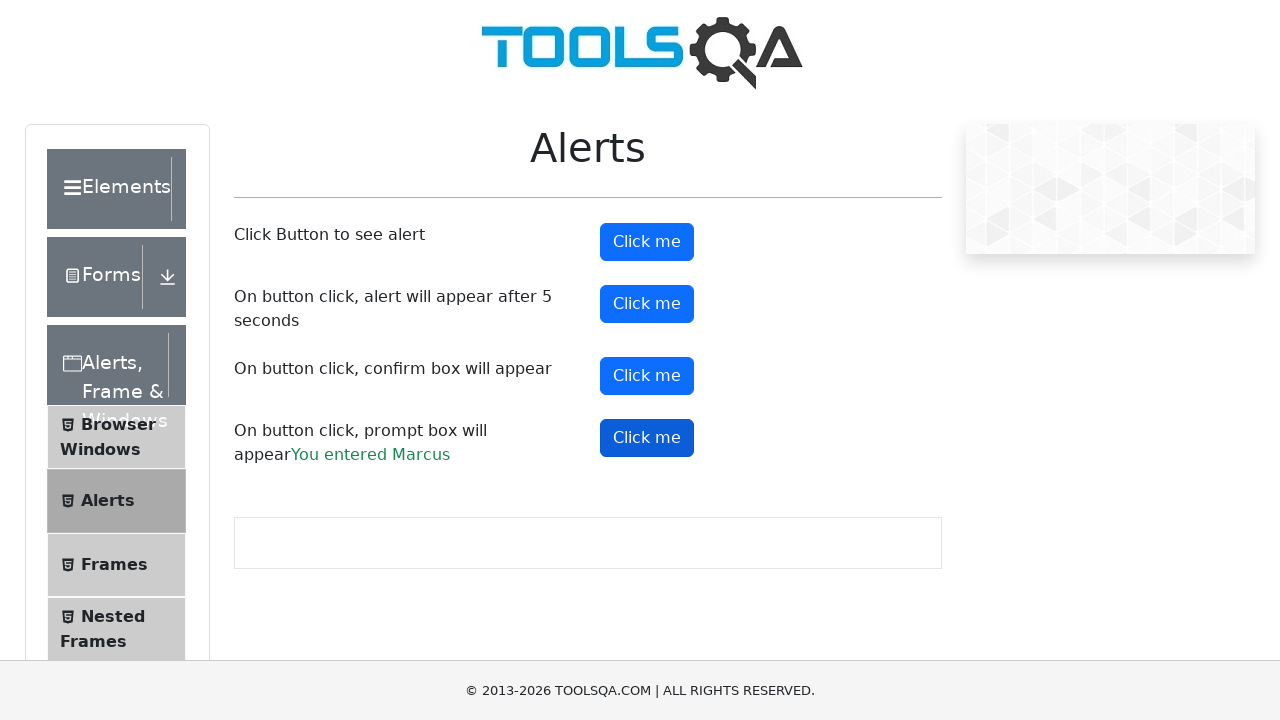